Navigates to a simple form page and locates the submit button element by its ID

Starting URL: http://suninjuly.github.io/simple_form_find_task.html

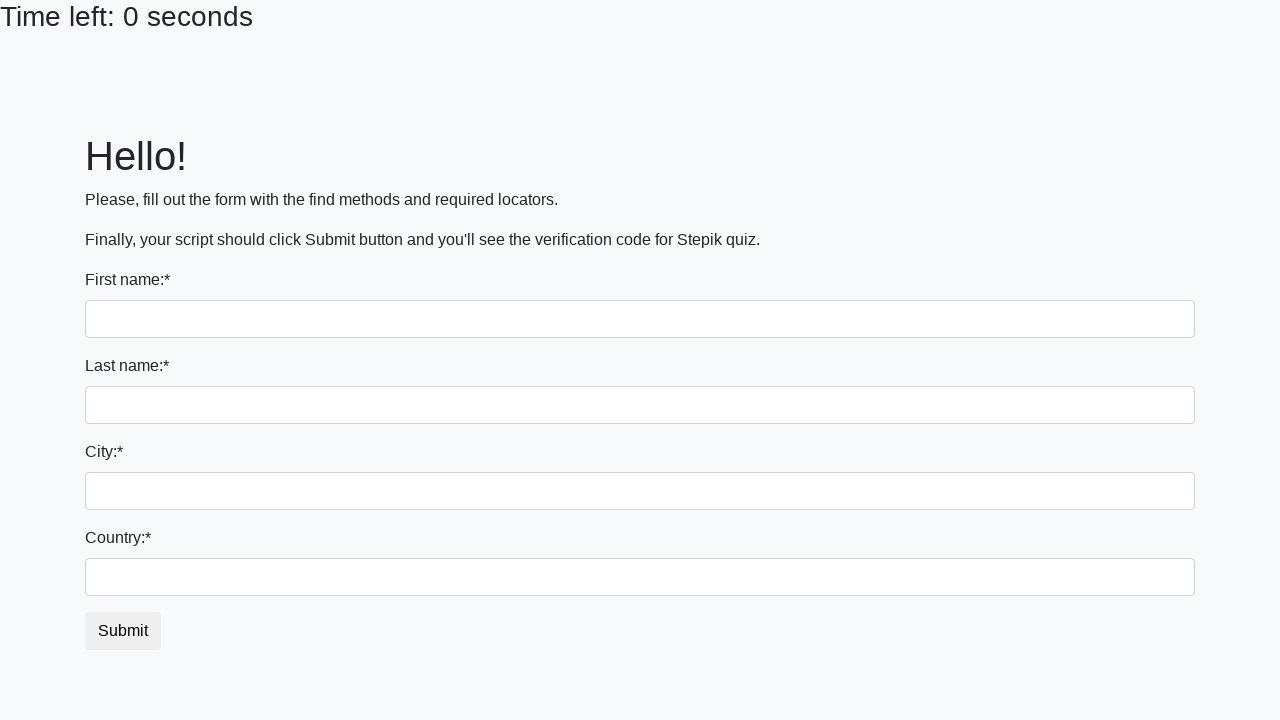

Waited for submit button element with ID 'submit_button' to be present in the DOM
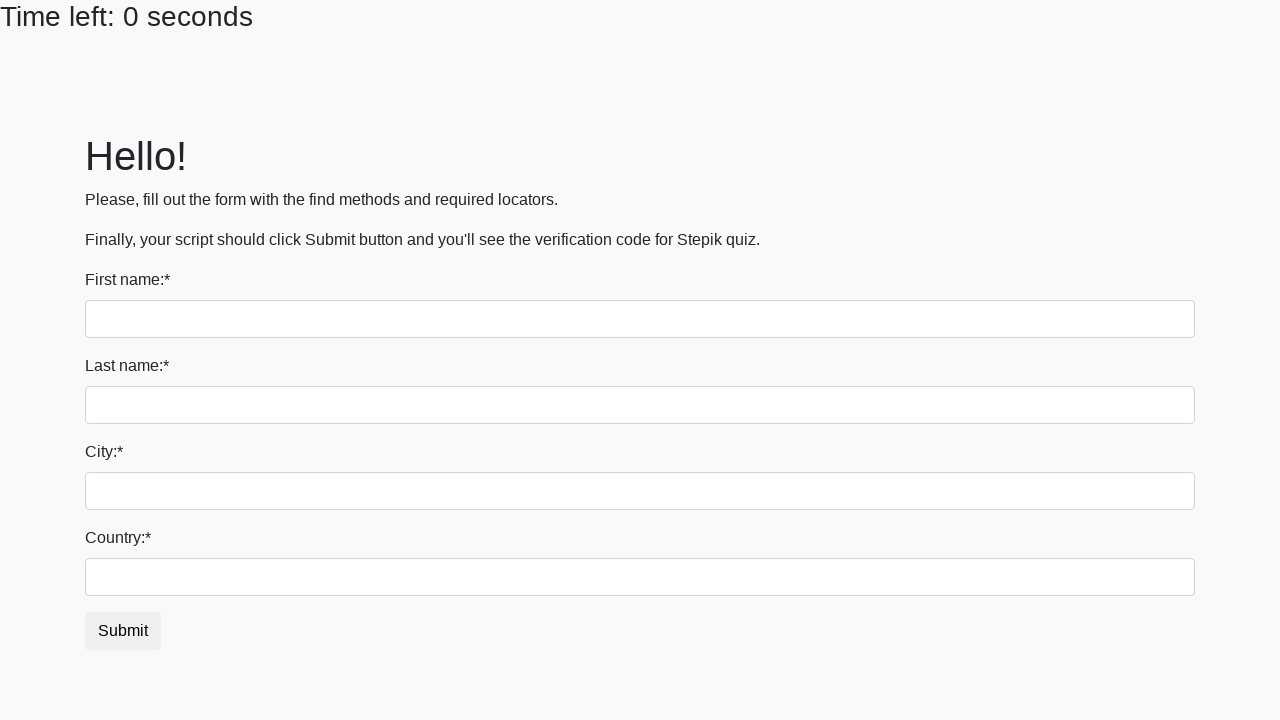

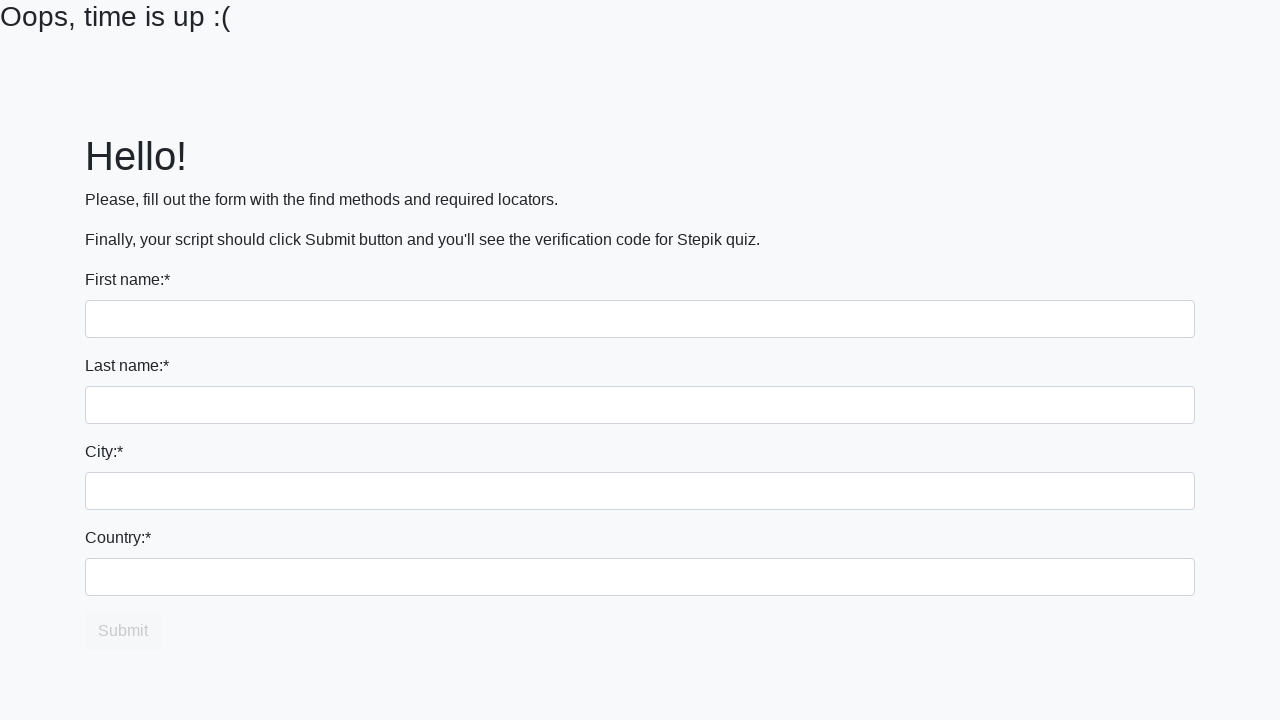